Tests user registration functionality by creating a new account with generated credentials

Starting URL: https://www.demoblaze.com/index.html

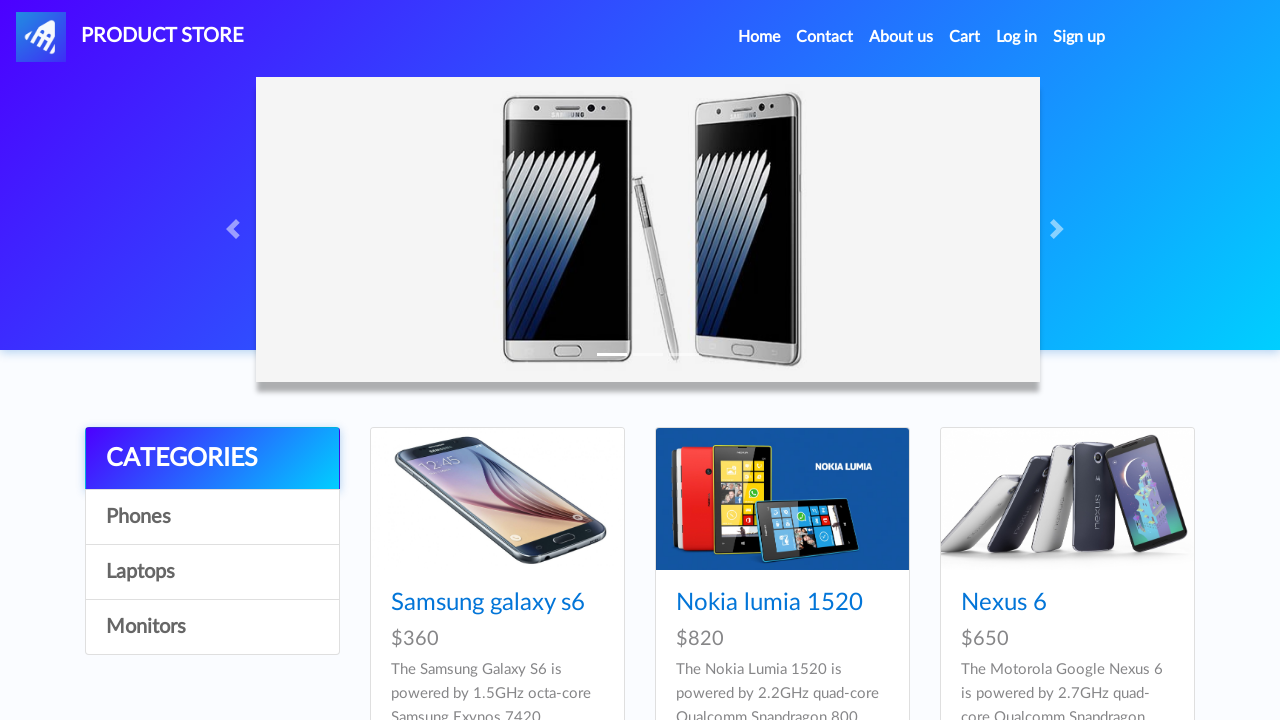

Clicked sign-in button to access registration at (1079, 37) on a#signin2
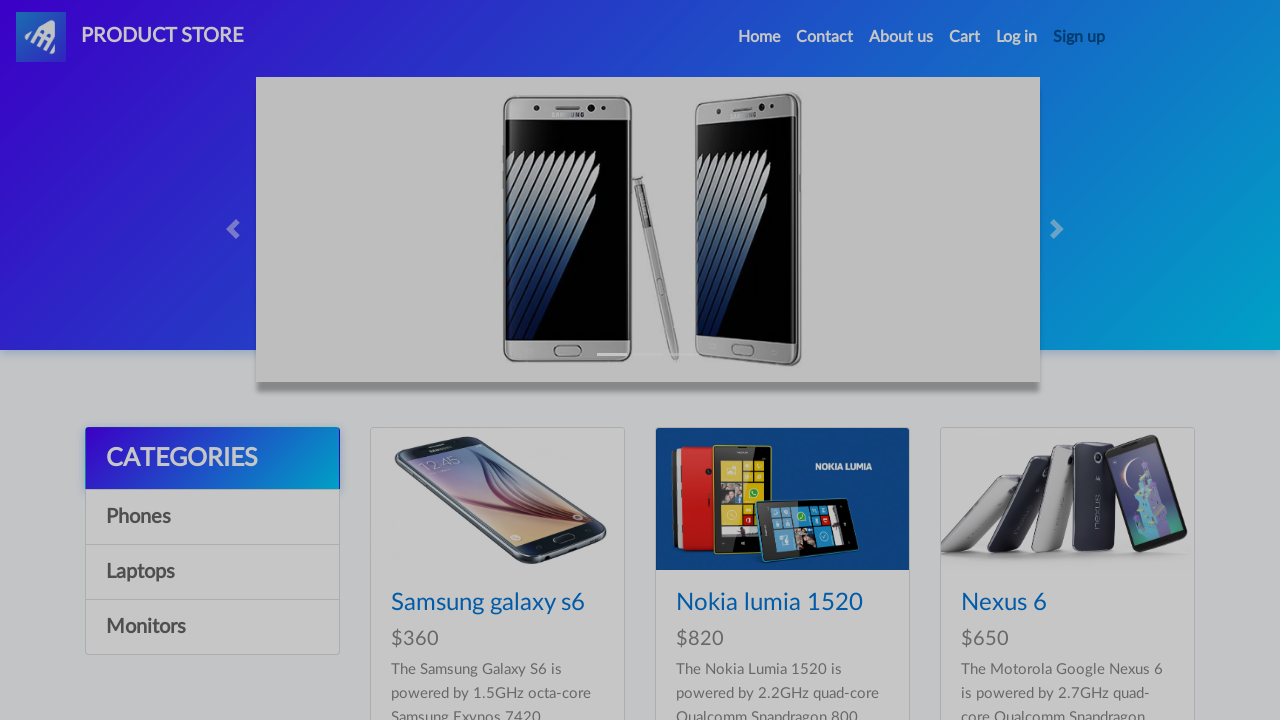

Sign-in modal loaded
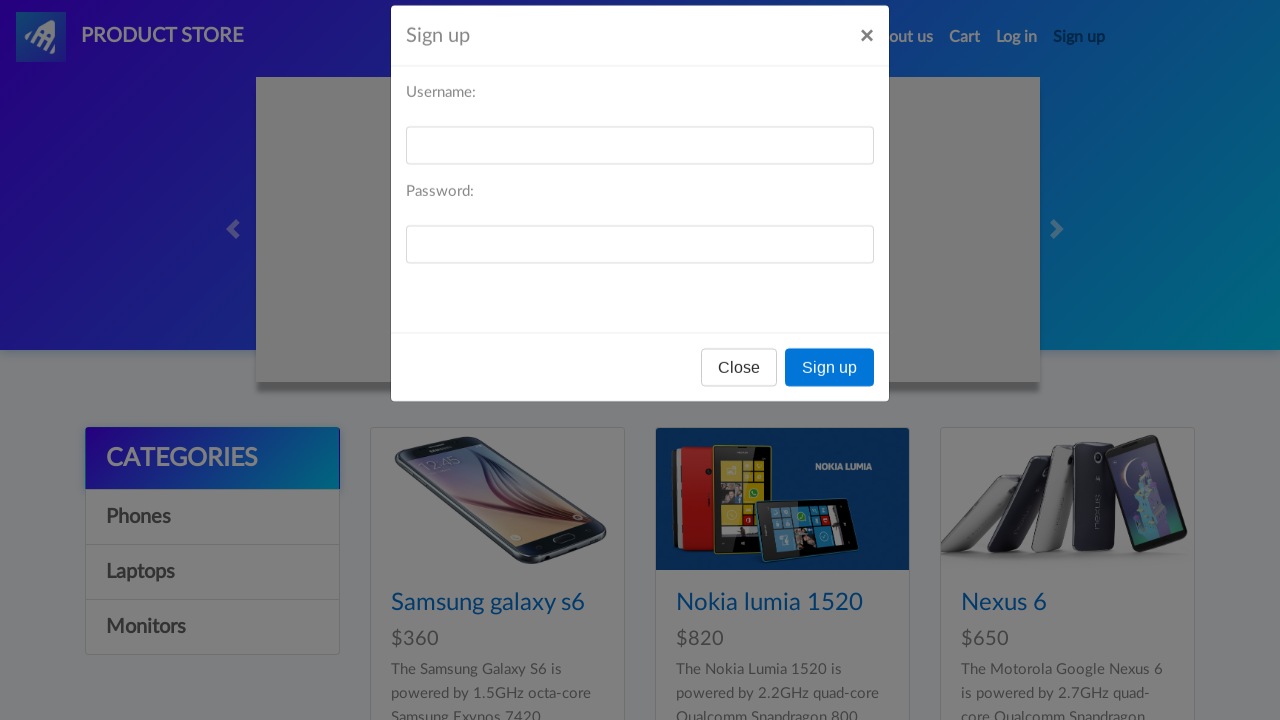

Filled username field with 'testUser847392' on #sign-username
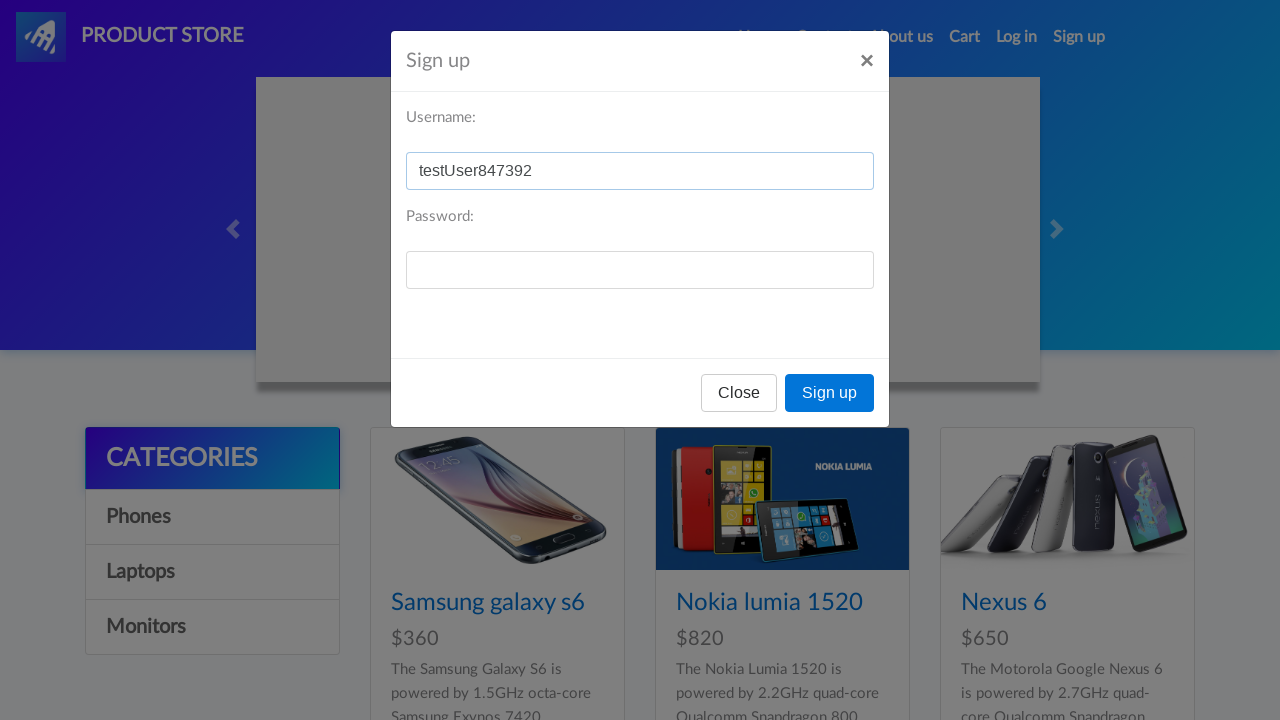

Filled password field with 'abc@123' on #sign-password
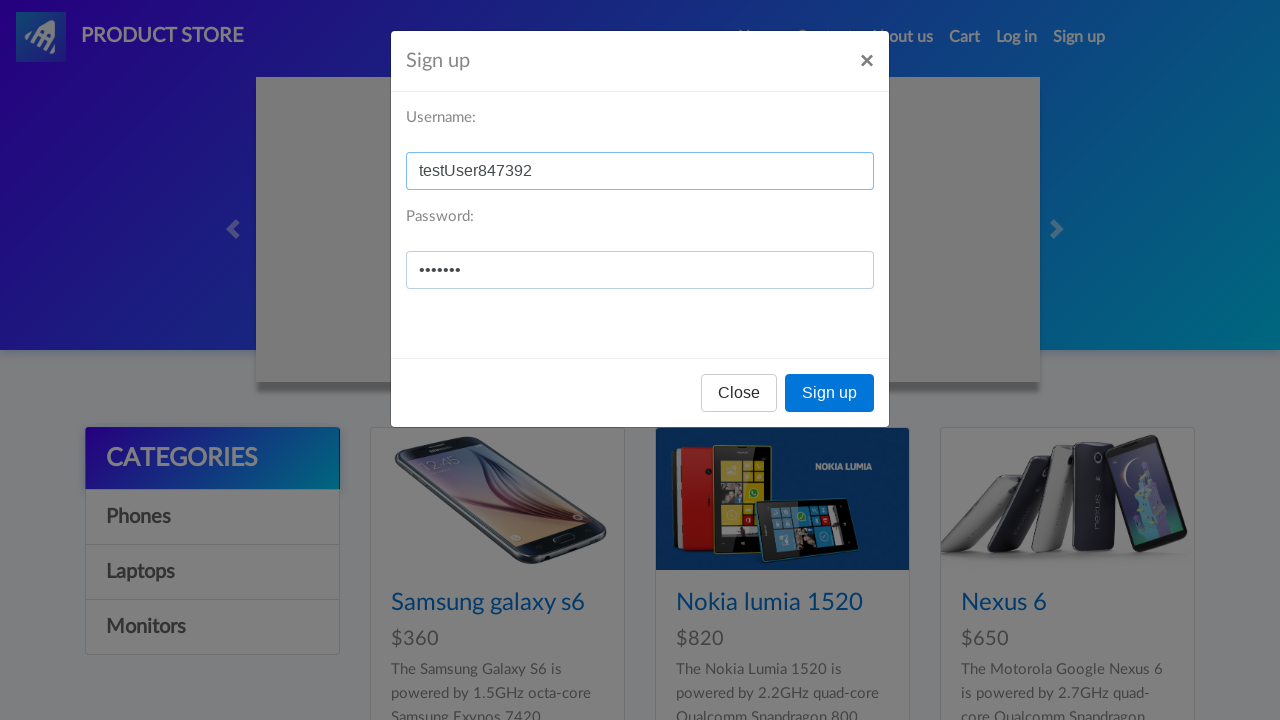

Clicked register button to submit new account creation at (830, 393) on button[onclick='register()']
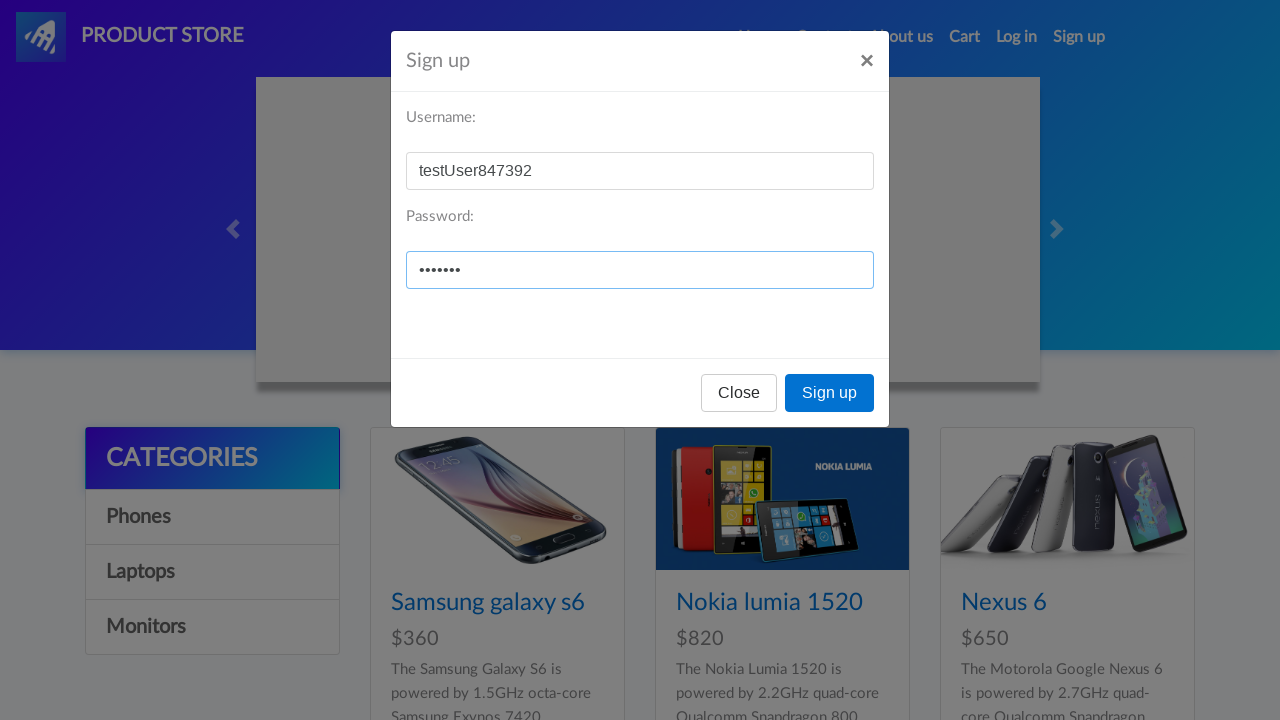

Waited for registration processing to complete
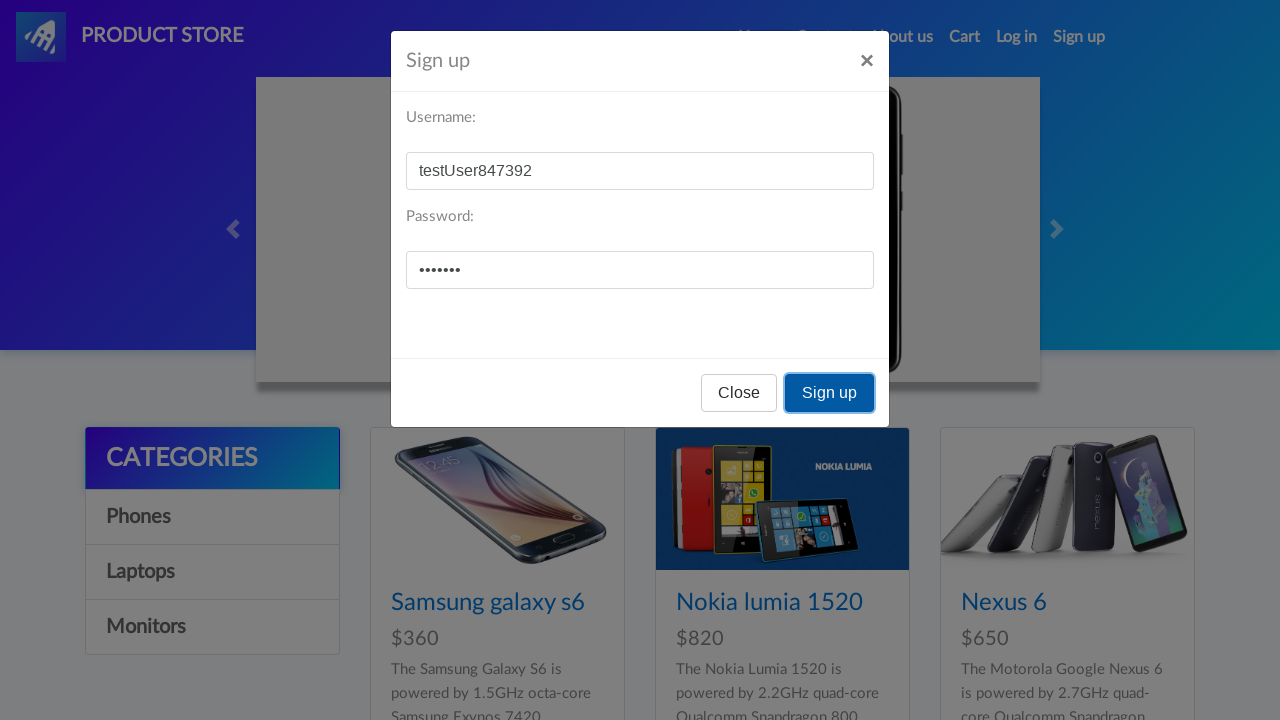

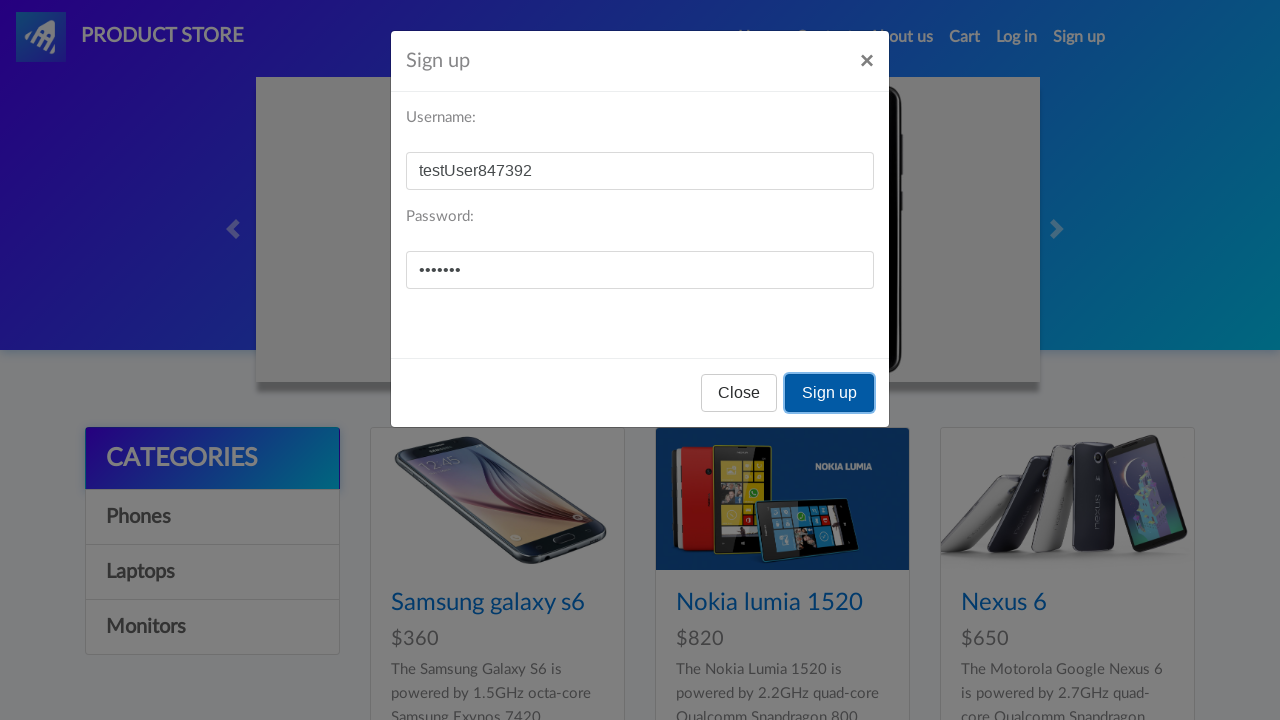